Tests the Playwright documentation homepage by verifying the page title contains "Playwright", checking that the "Get started" link has the correct href attribute, clicking it, and verifying navigation to the intro page.

Starting URL: https://playwright.dev/

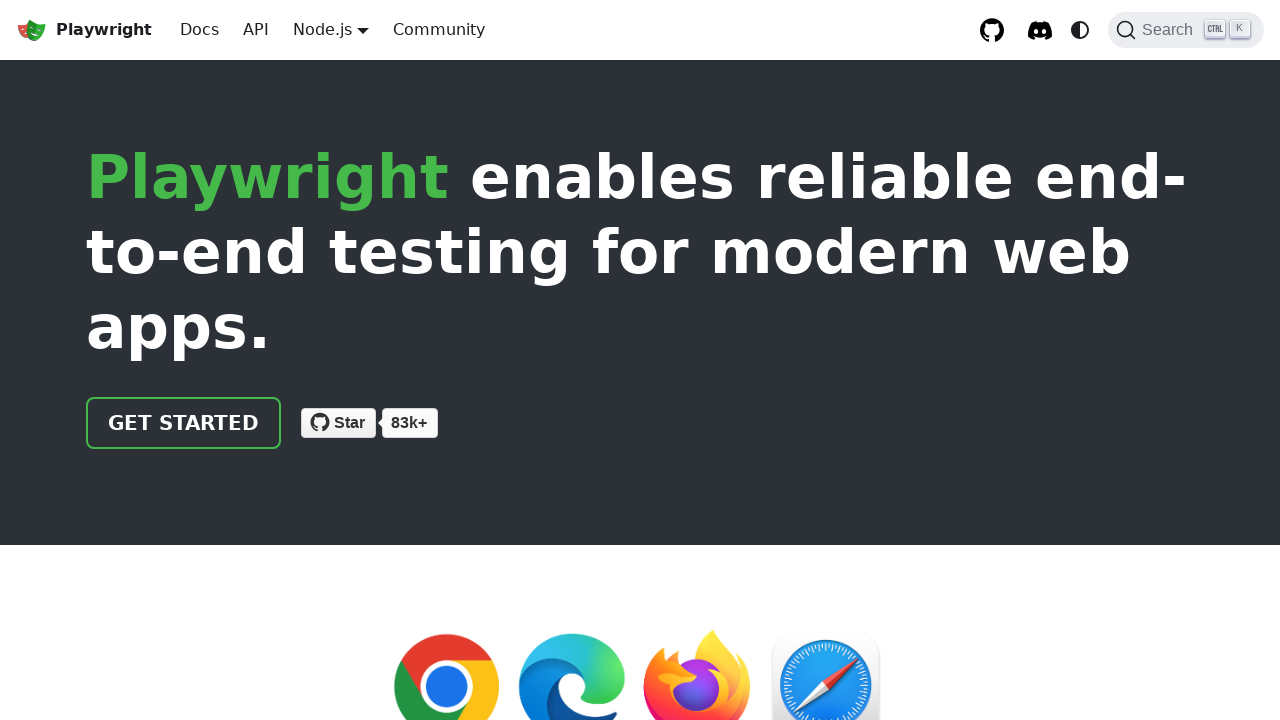

Verified page title contains 'Playwright'
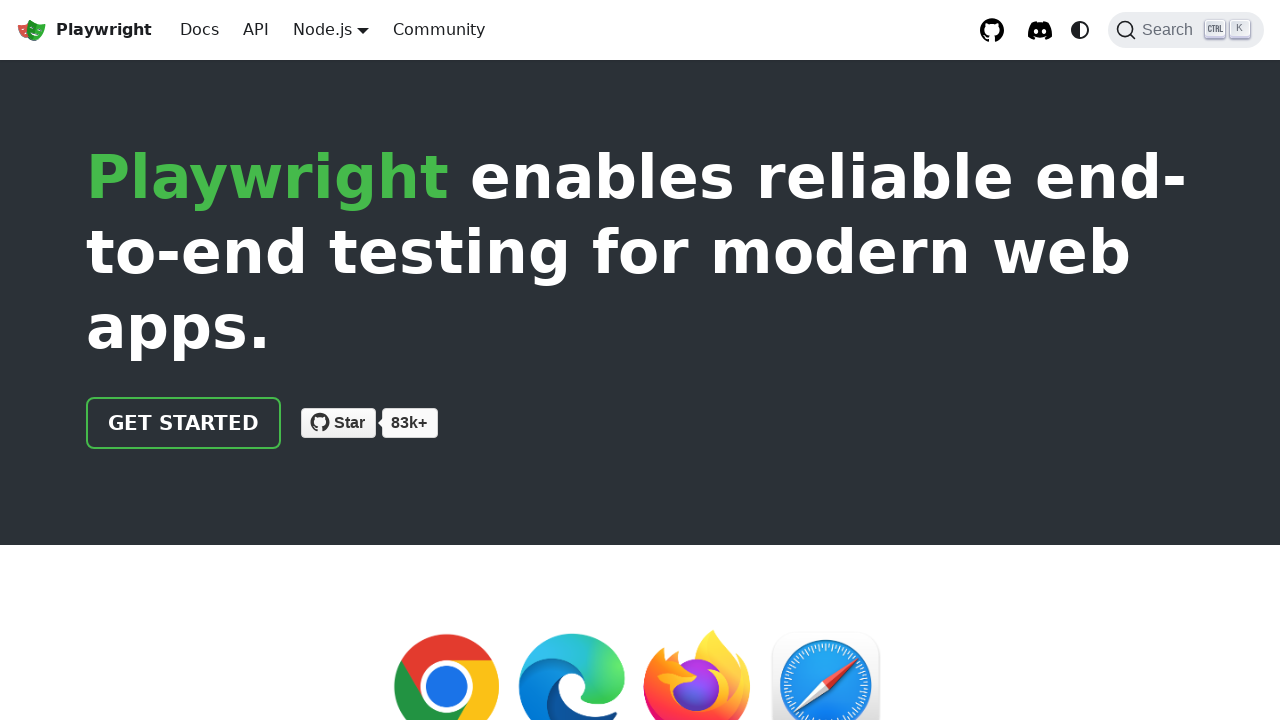

Located 'Get started' link
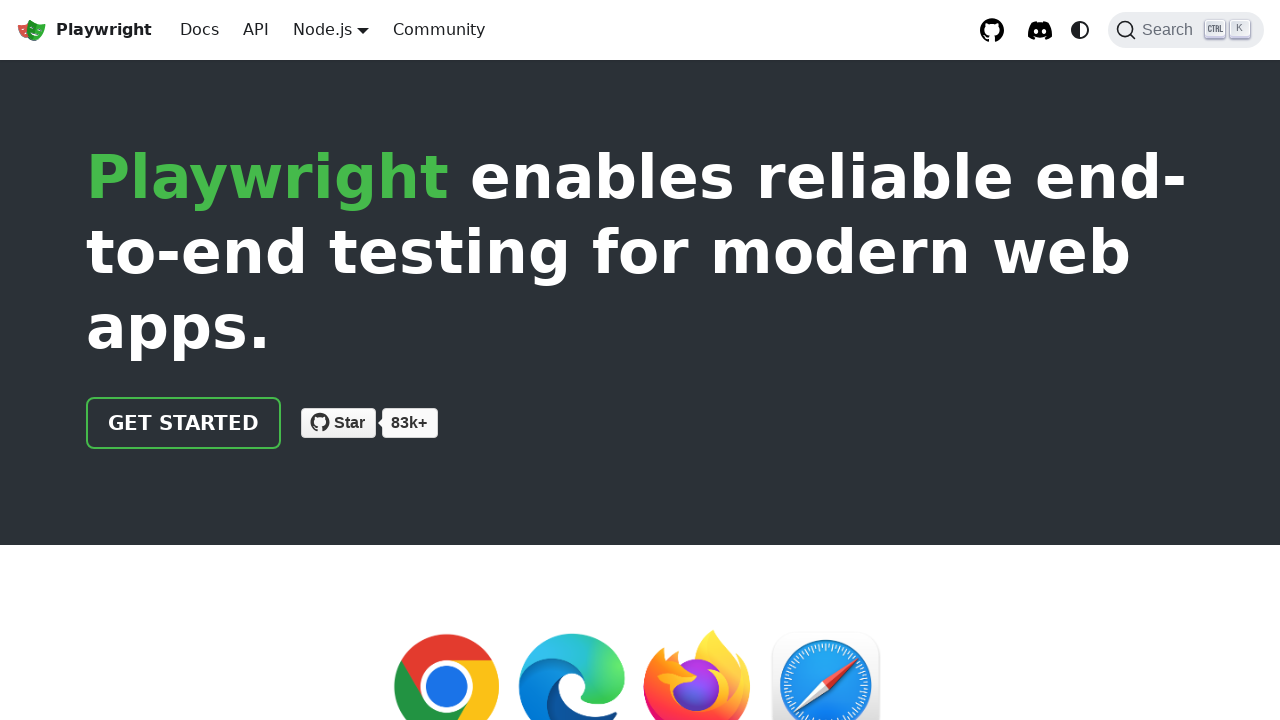

Verified 'Get started' link has href '/docs/intro'
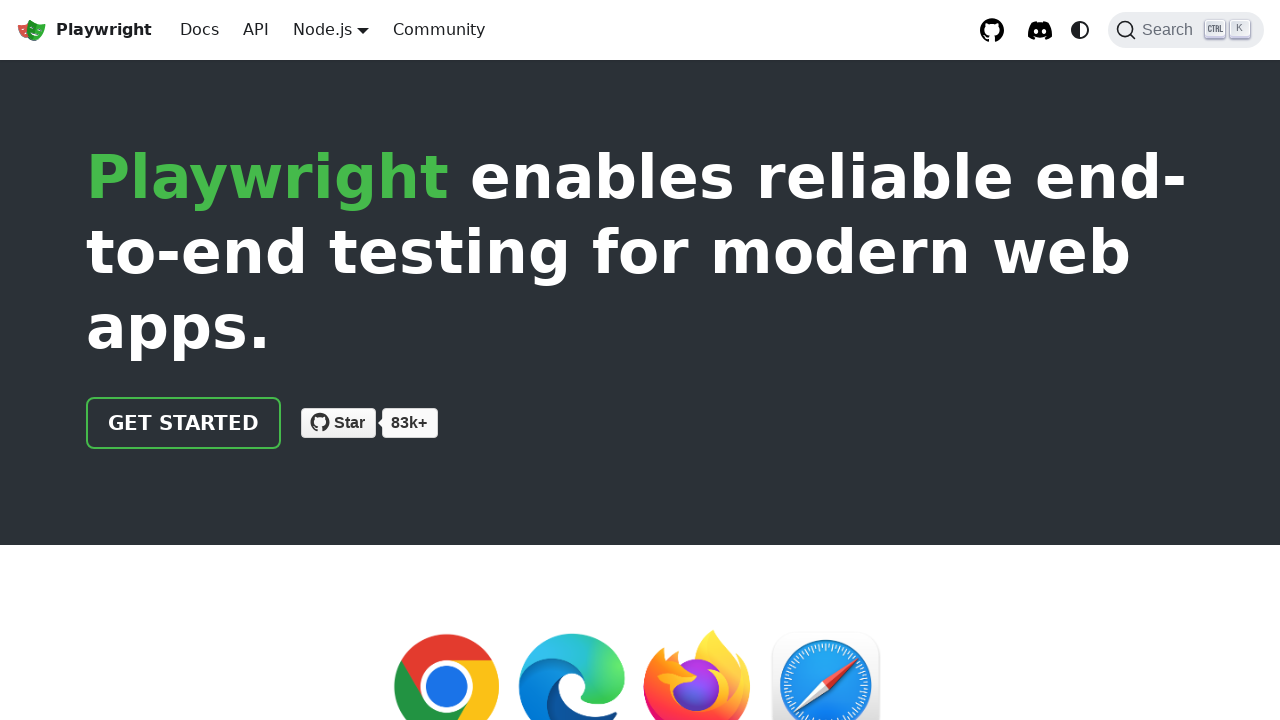

Clicked 'Get started' link at (184, 423) on internal:role=link[name="Get started"i]
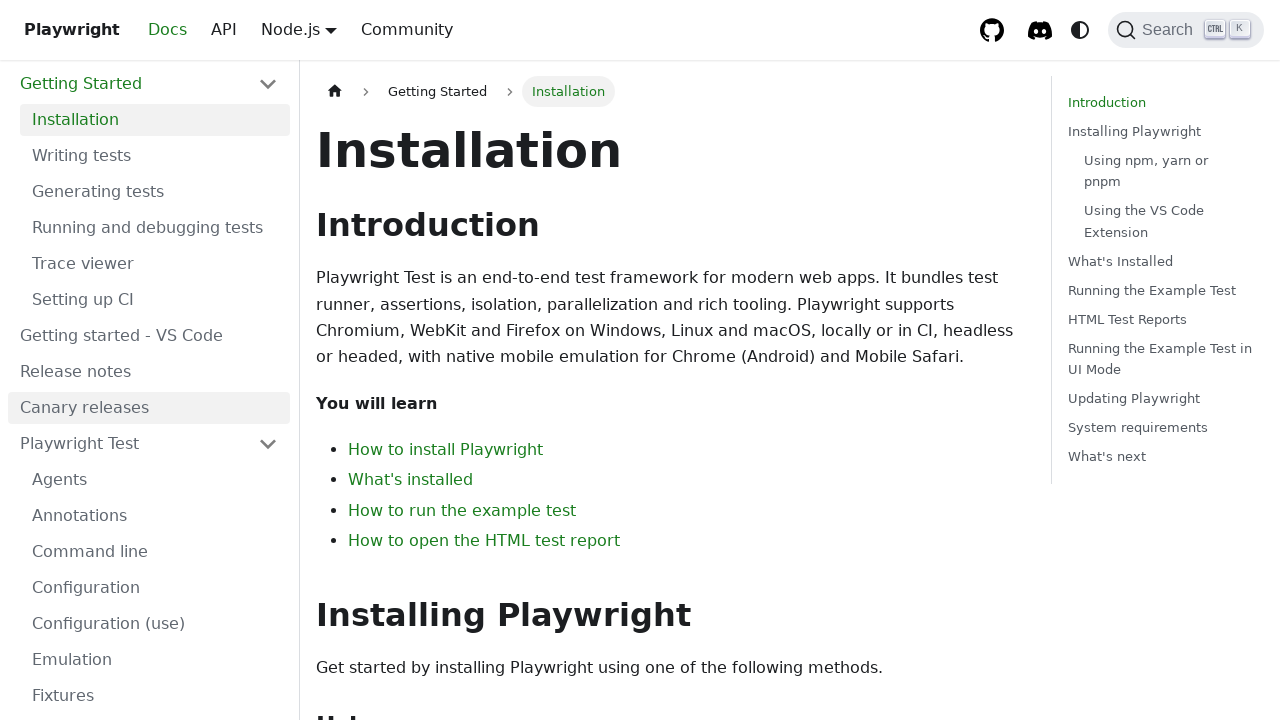

Verified navigation to intro page (URL contains 'intro')
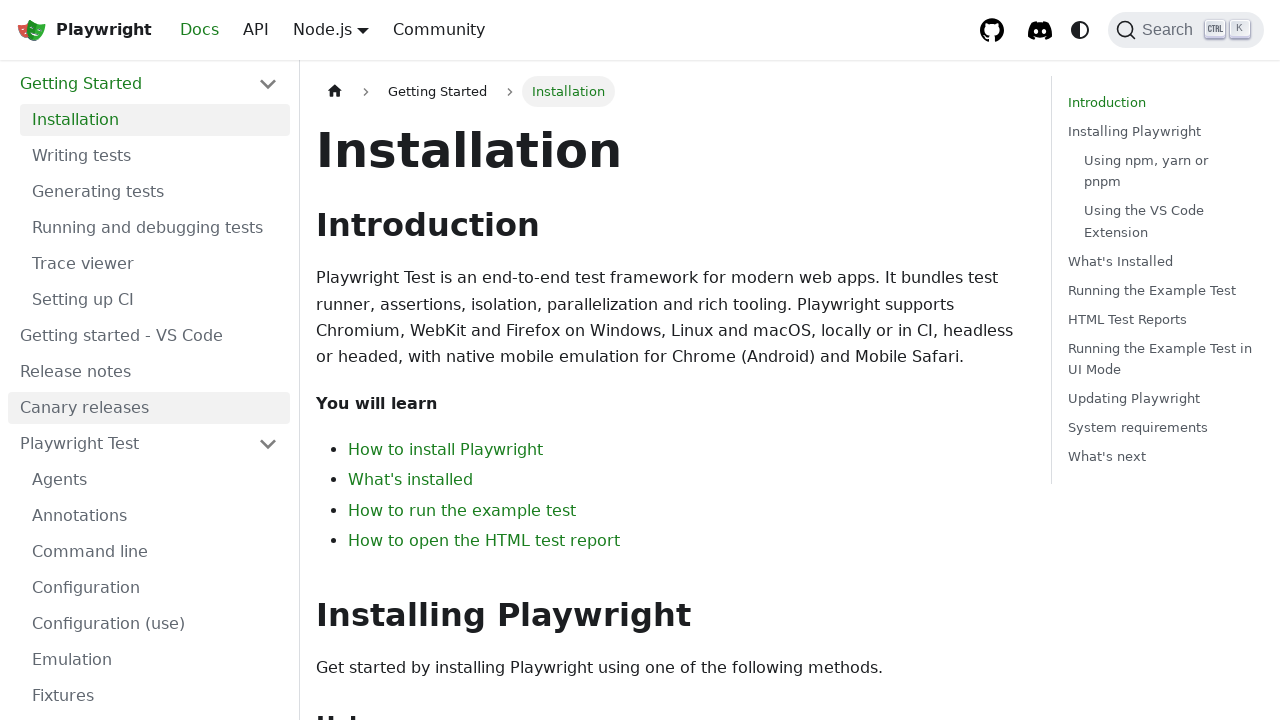

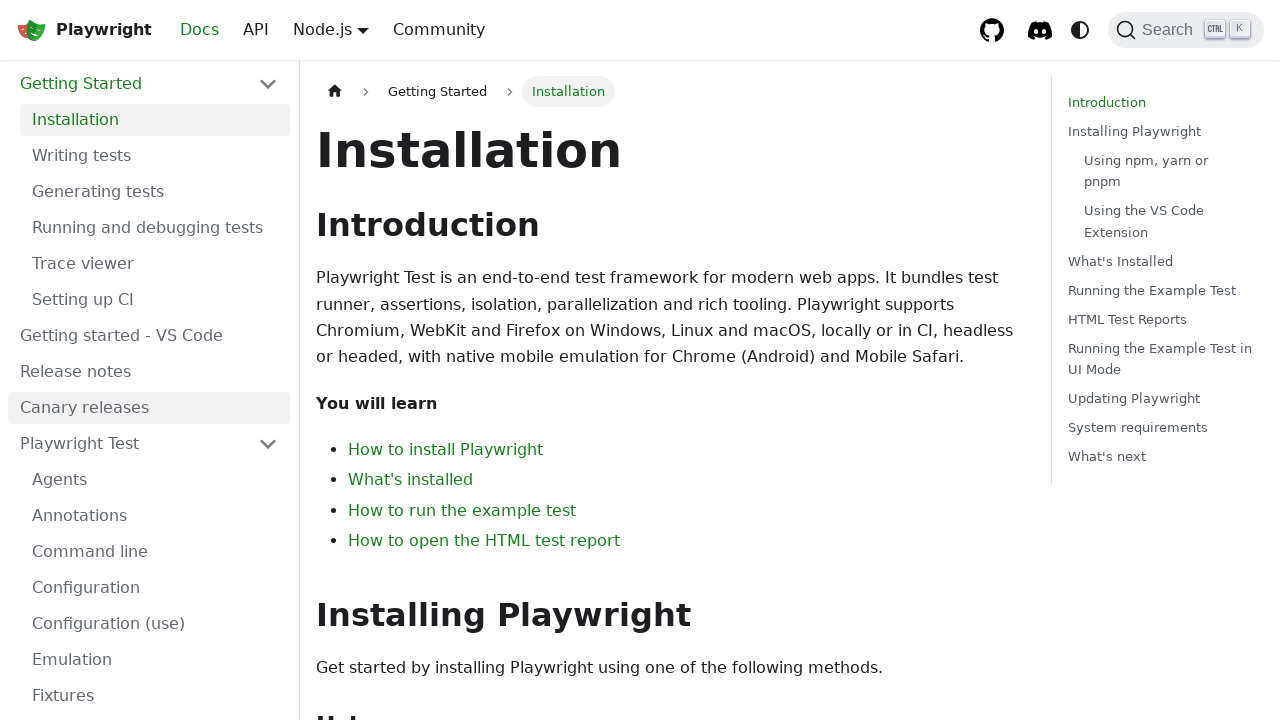